Tests drag and drop functionality by navigating to the drag and drop page and dragging element A to element B

Starting URL: http://the-internet.herokuapp.com

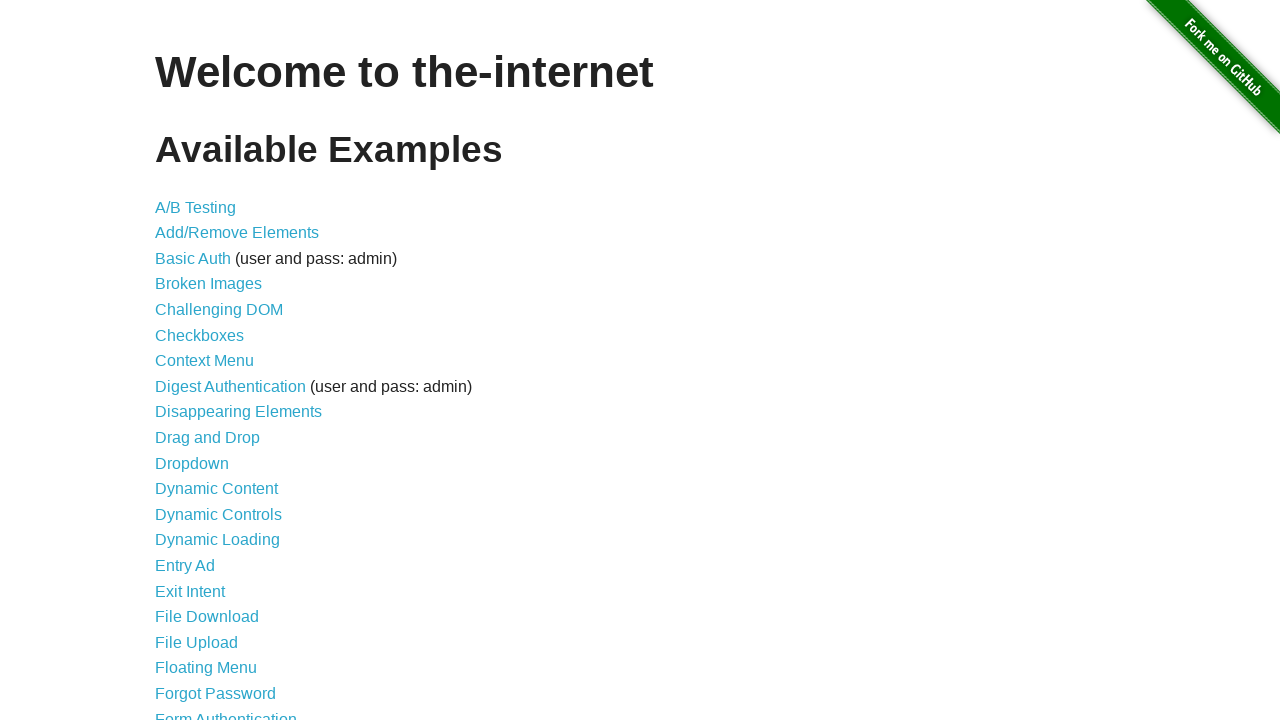

Clicked on drag and drop link at (208, 438) on xpath=//a[@href='/drag_and_drop']
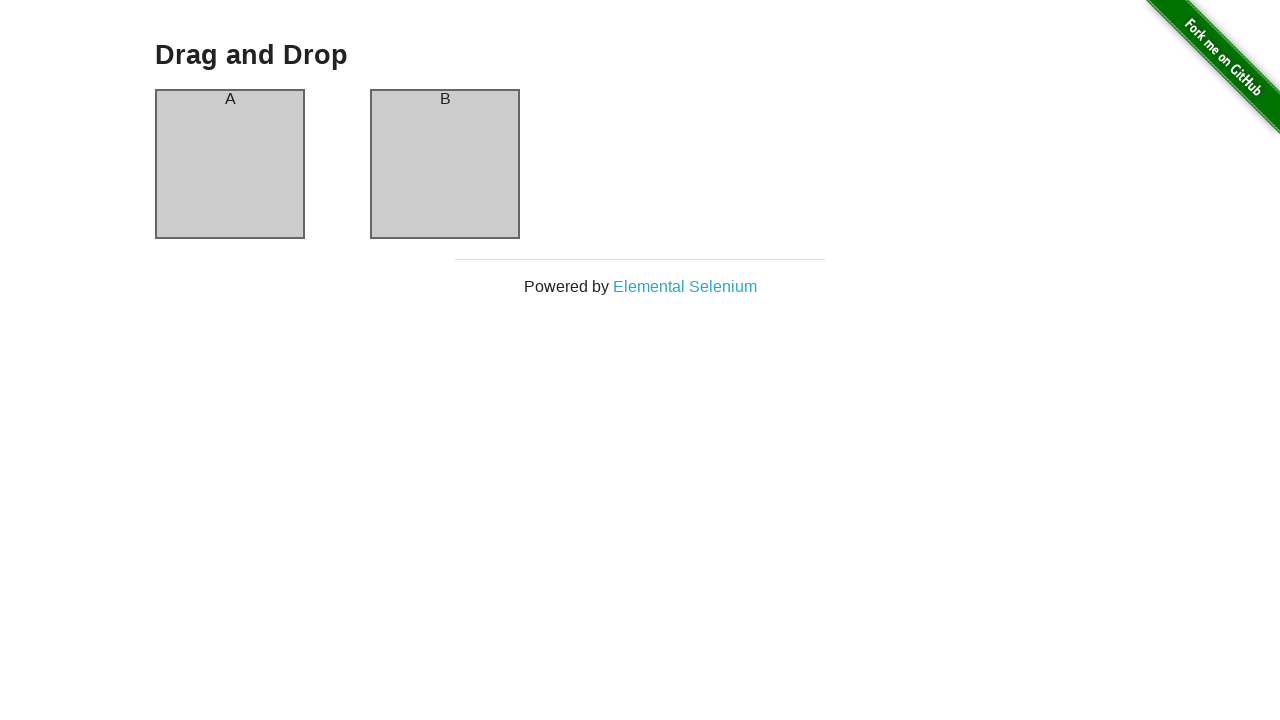

Clicked on column A element at (230, 164) on #column-a
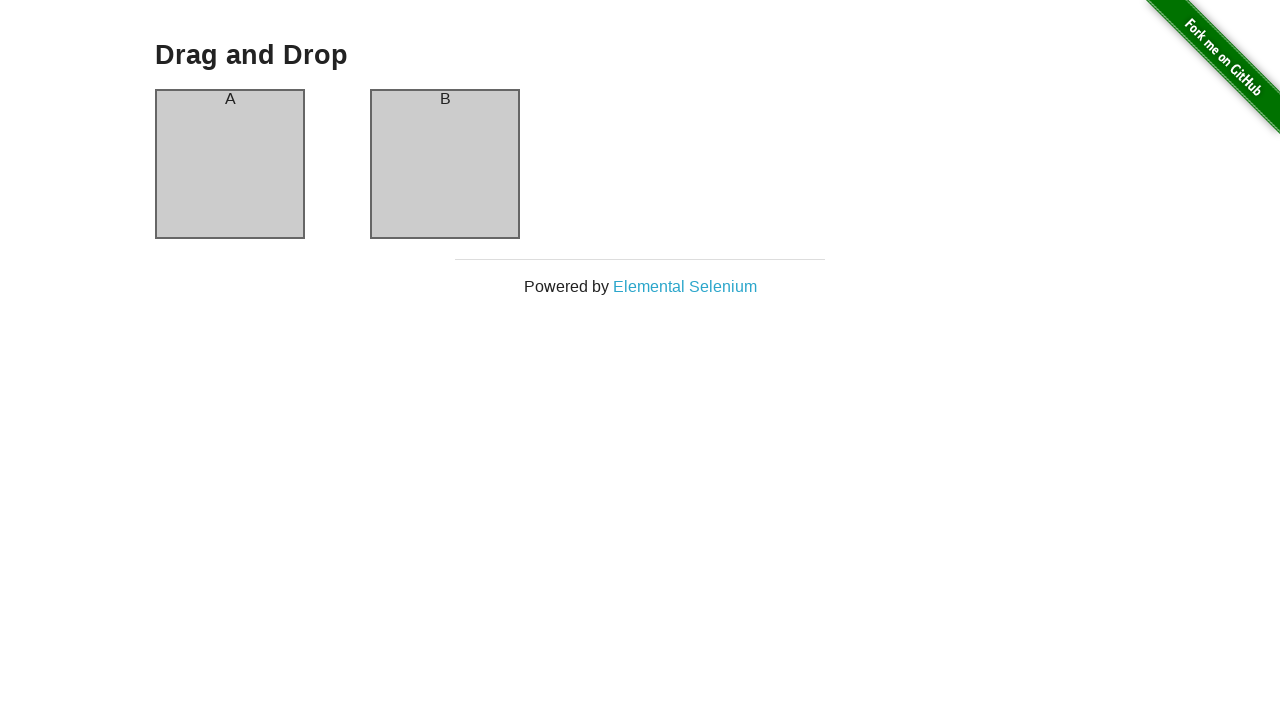

Dragged column A to column B at (445, 164)
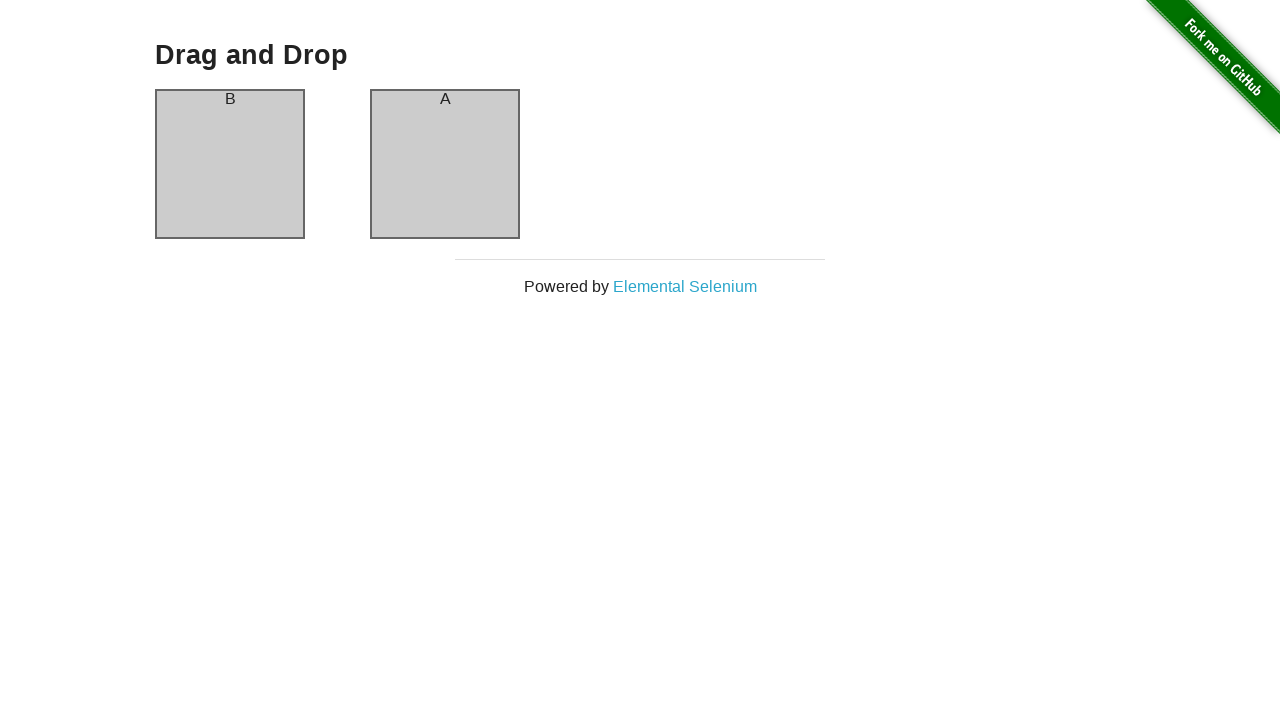

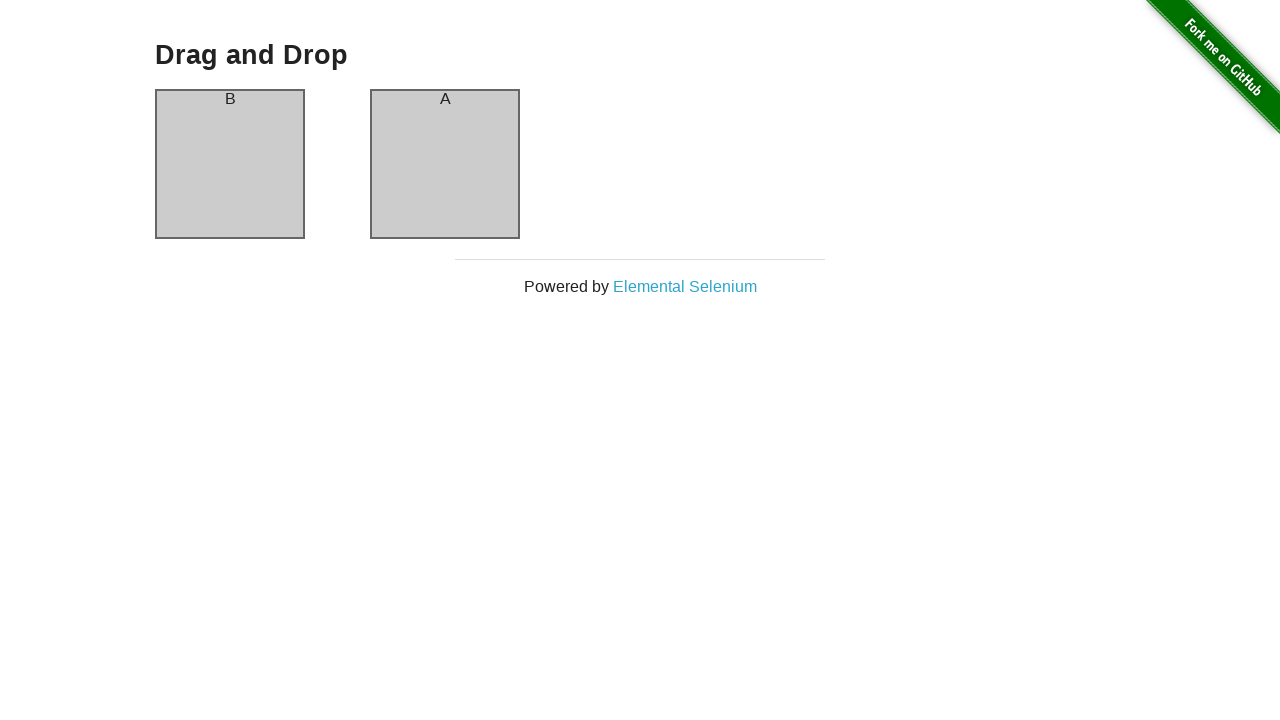